Navigates to the OrangeHRM page and retrieves the page title

Starting URL: http://alchemy.hguy.co/orangehrm

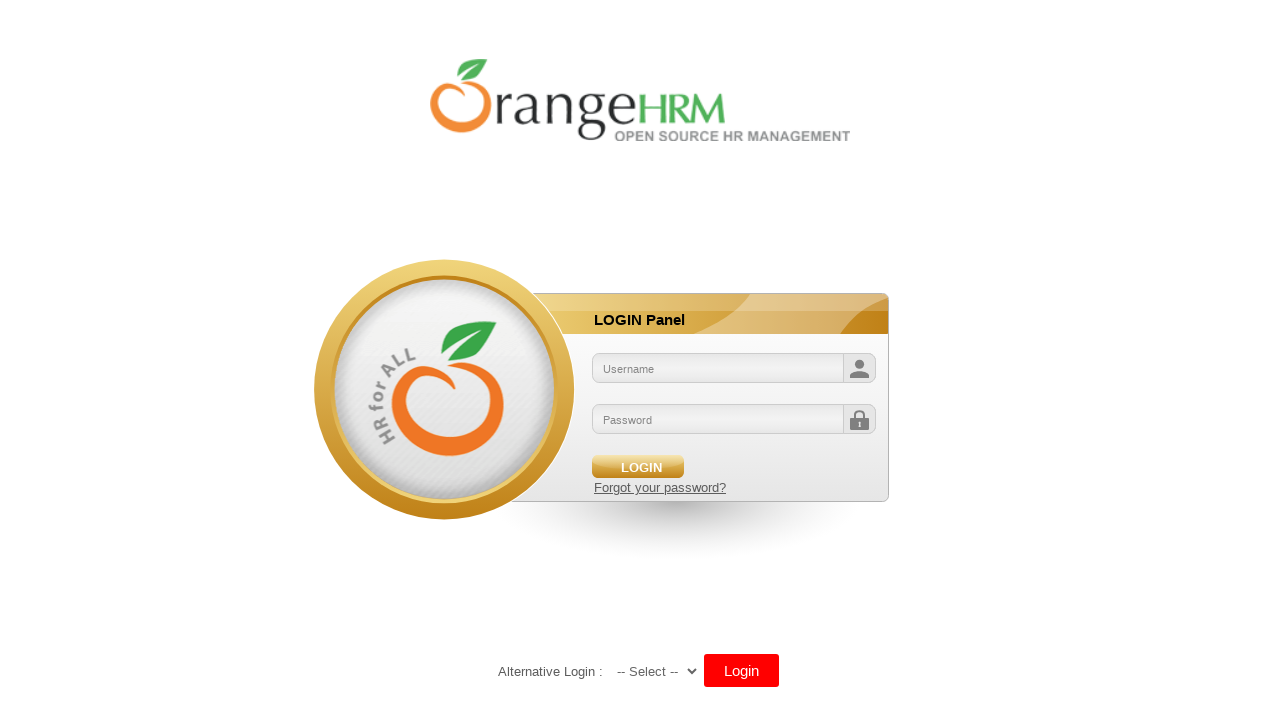

Navigated to OrangeHRM page at http://alchemy.hguy.co/orangehrm
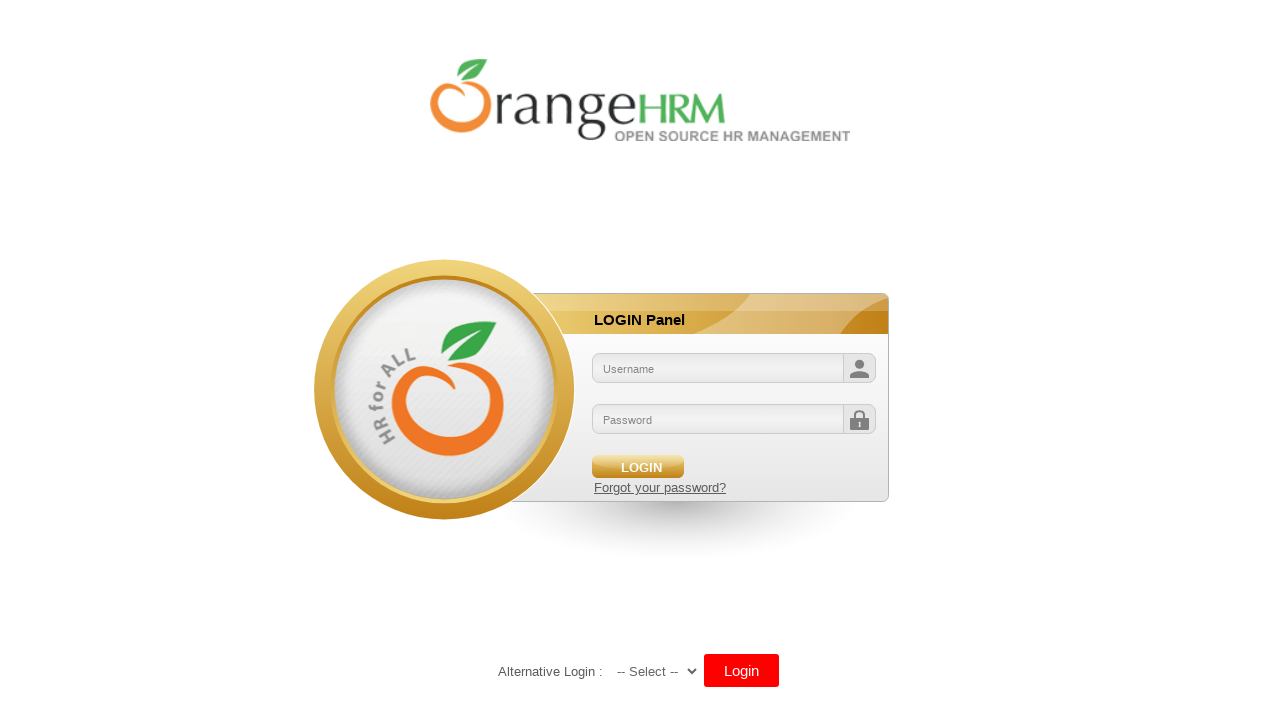

Retrieved page title: 'OrangeHRM'
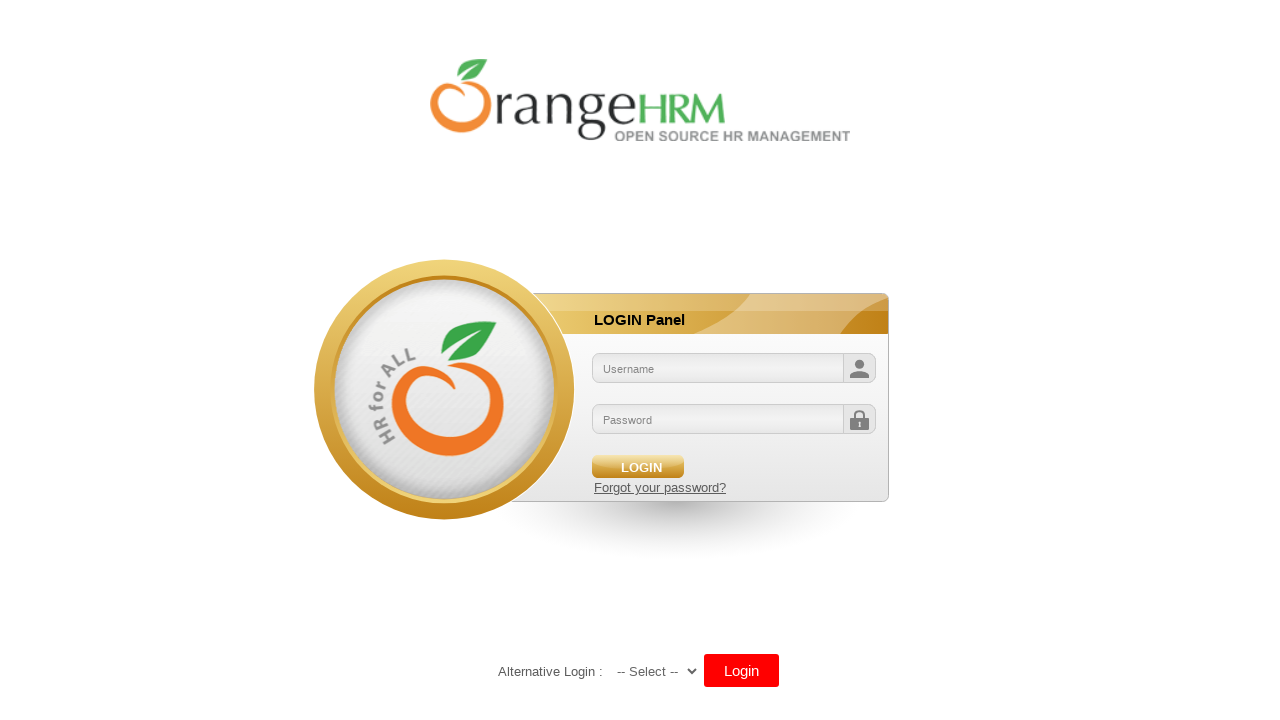

Printed page title to console
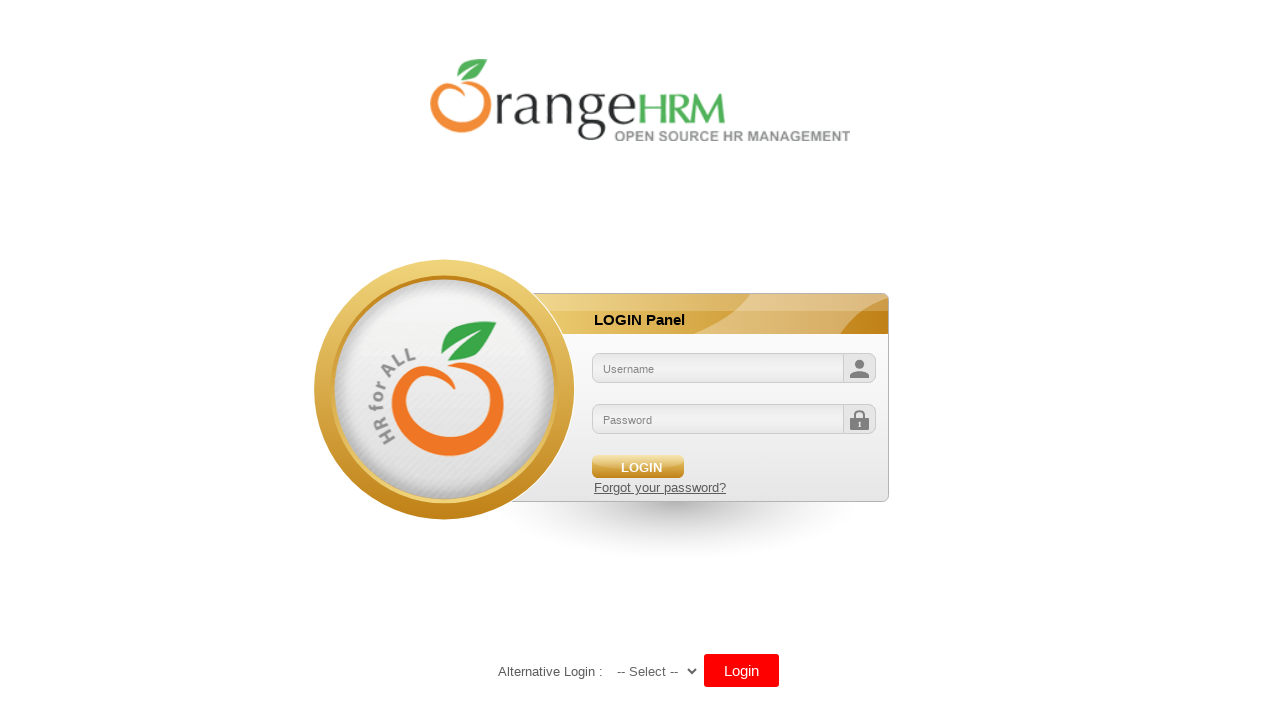

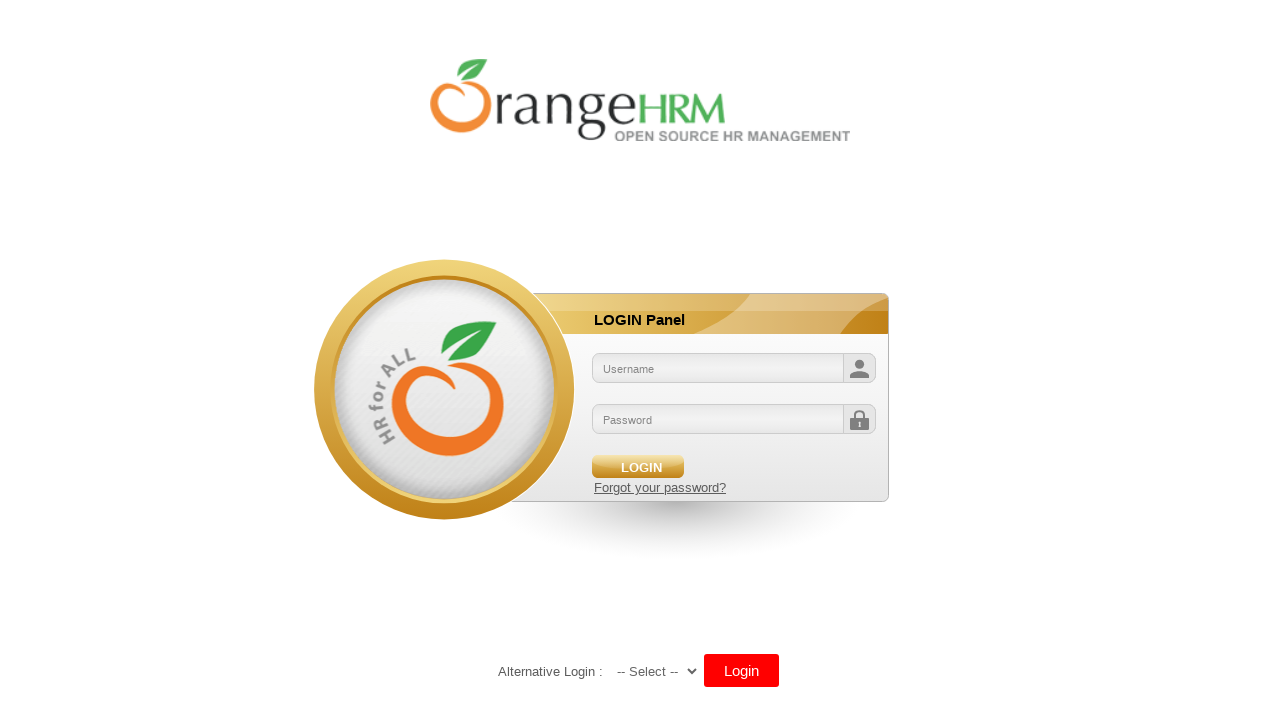